Tests JavaScript confirm alert functionality by clicking a button that triggers a confirm dialog and then accepting the alert

Starting URL: https://the-internet.herokuapp.com/javascript_alerts

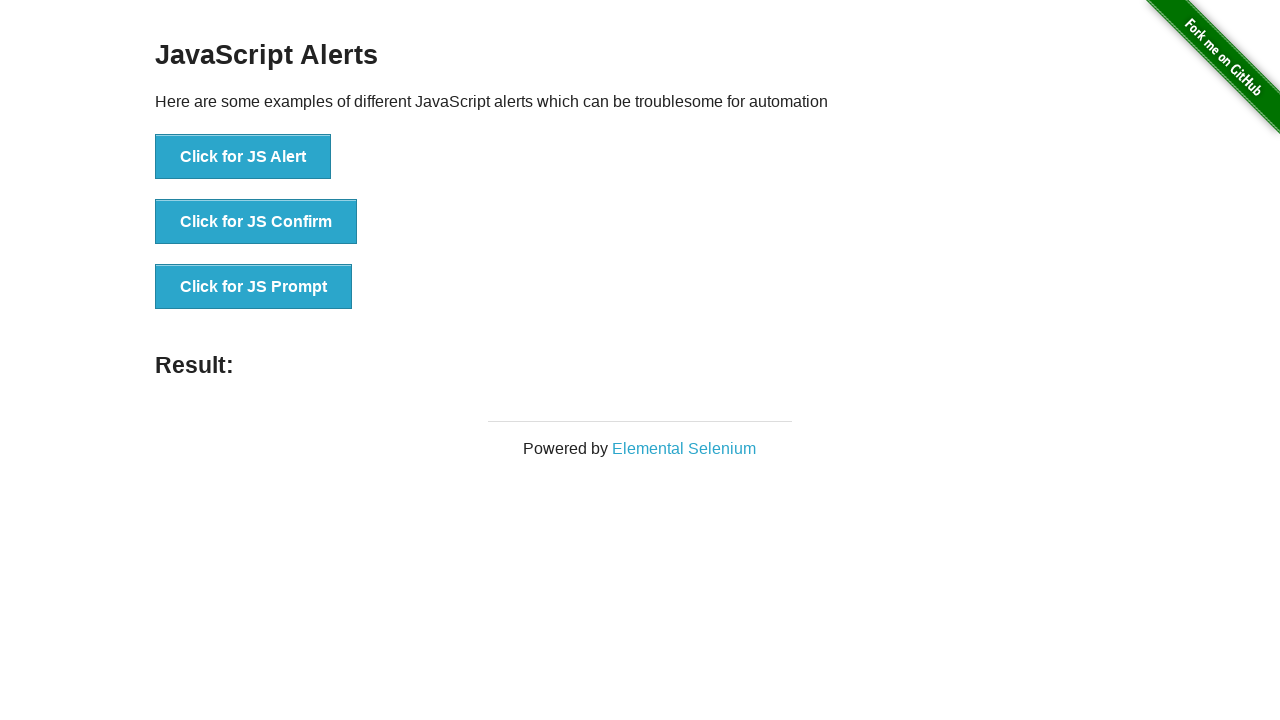

Set up dialog handler to accept confirm dialogs
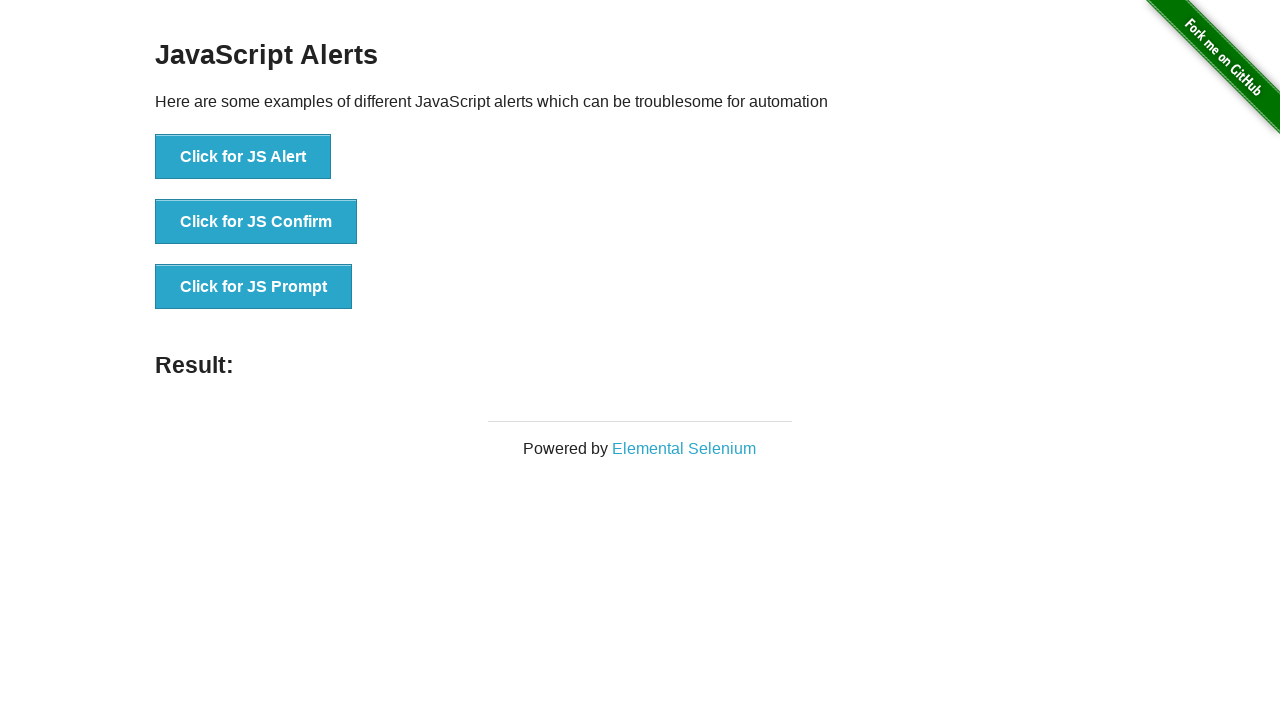

Clicked button to trigger JavaScript confirm alert at (256, 222) on button:text('Click for JS Confirm')
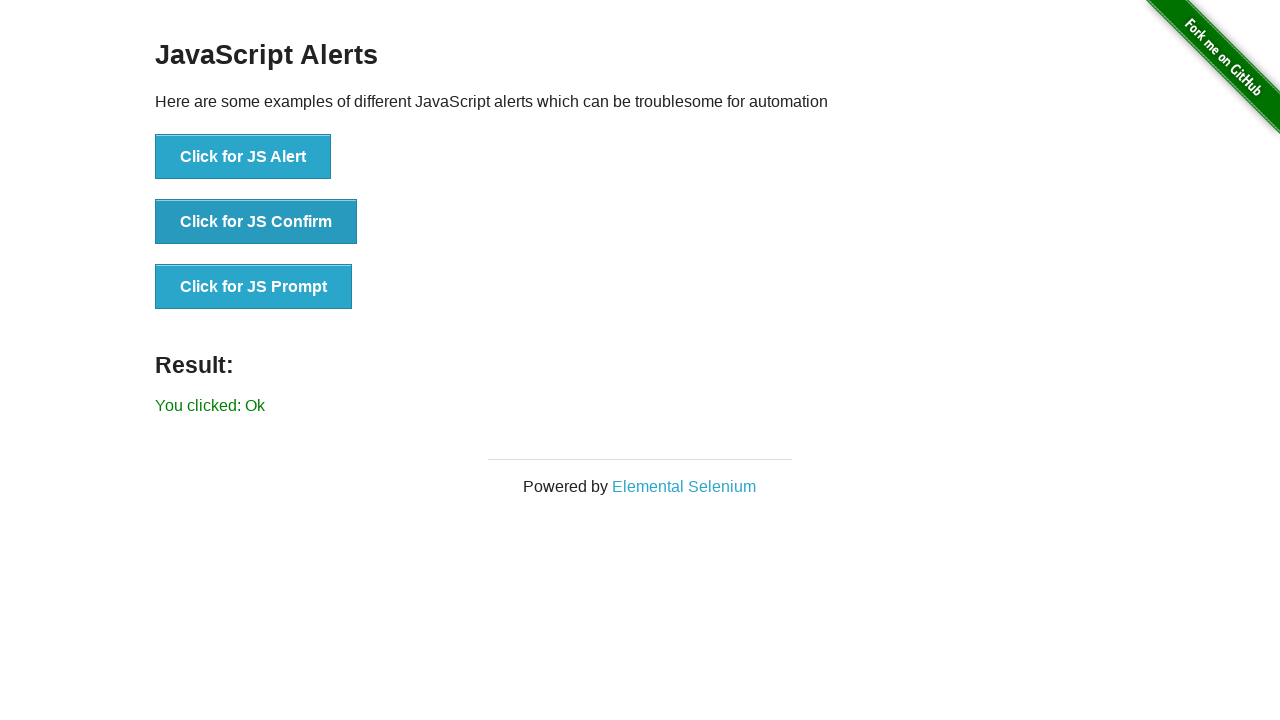

Confirmed that confirm dialog was accepted - result shows 'Ok'
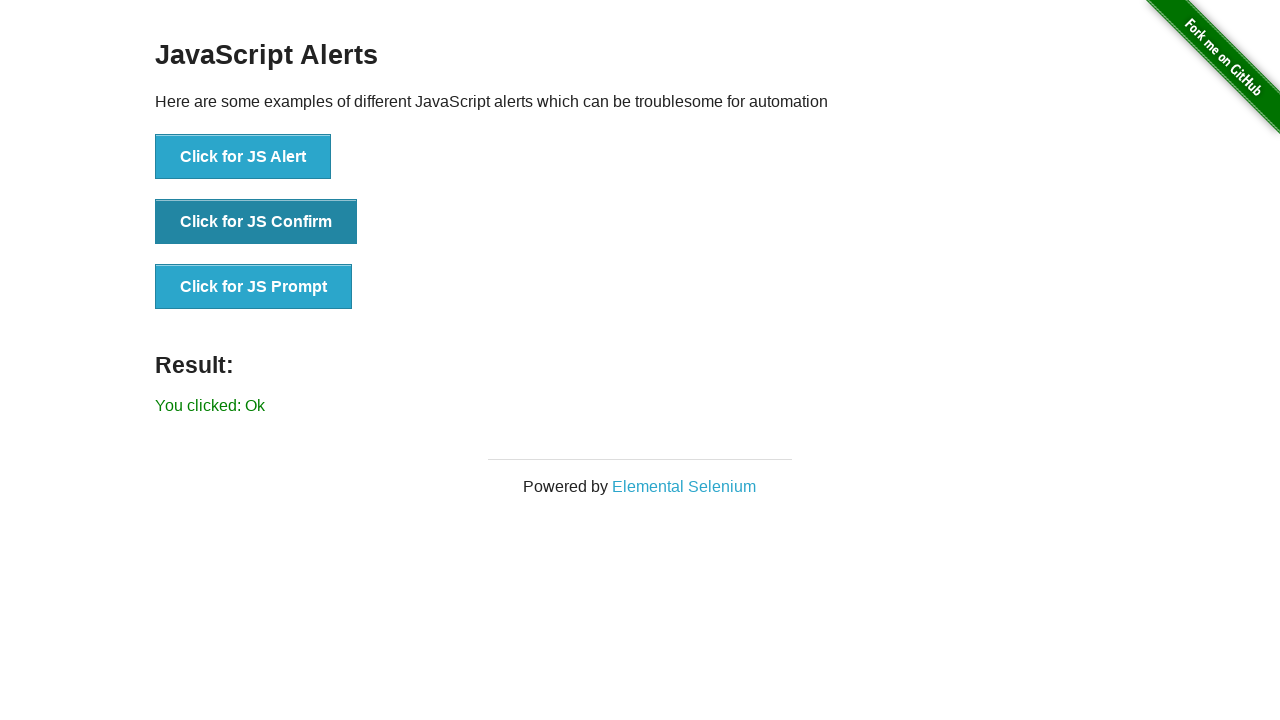

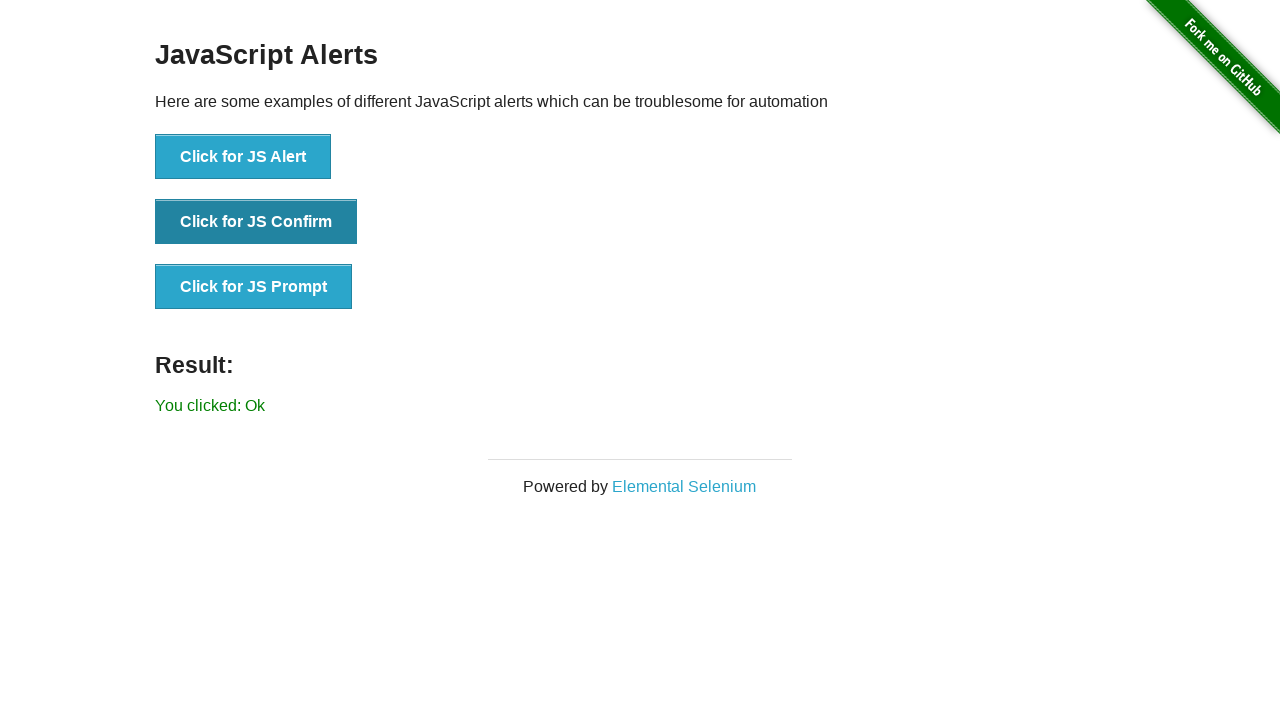